Tests confirm dialog by entering a name and clicking the confirm button to trigger a confirmation dialog

Starting URL: https://codenboxautomationlab.com/practice/

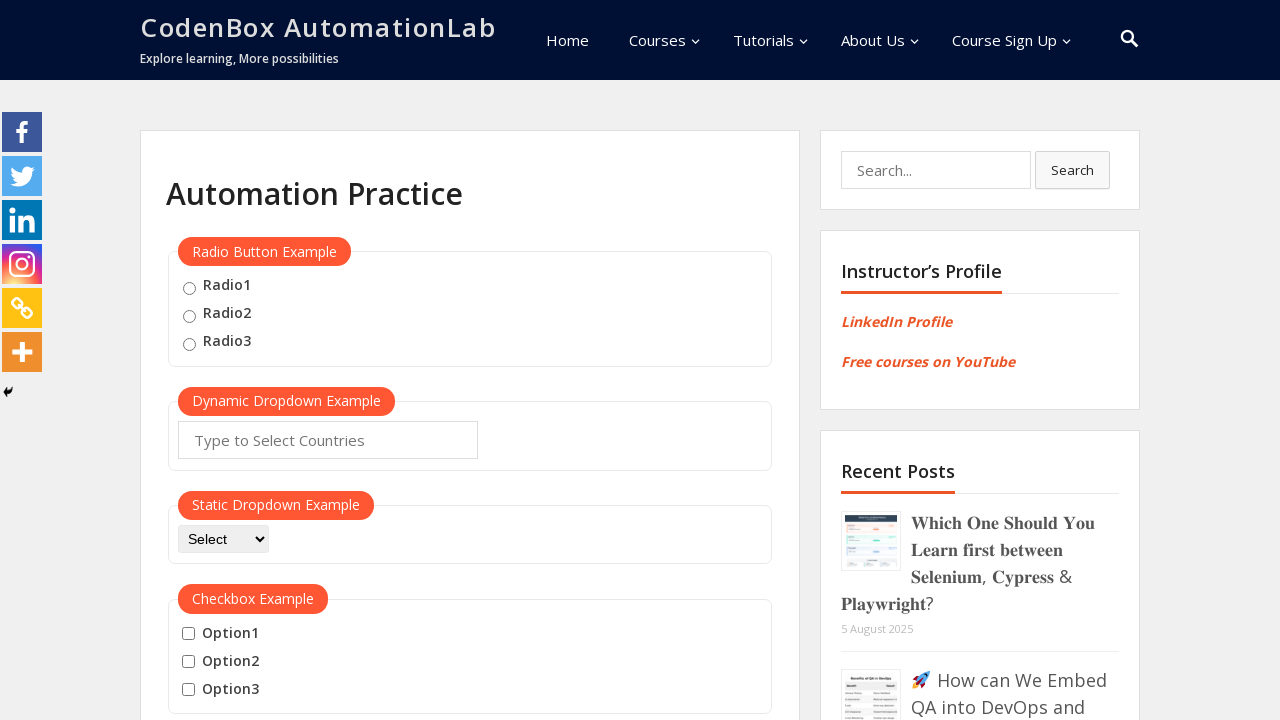

Set up dialog handler to dismiss confirm dialog
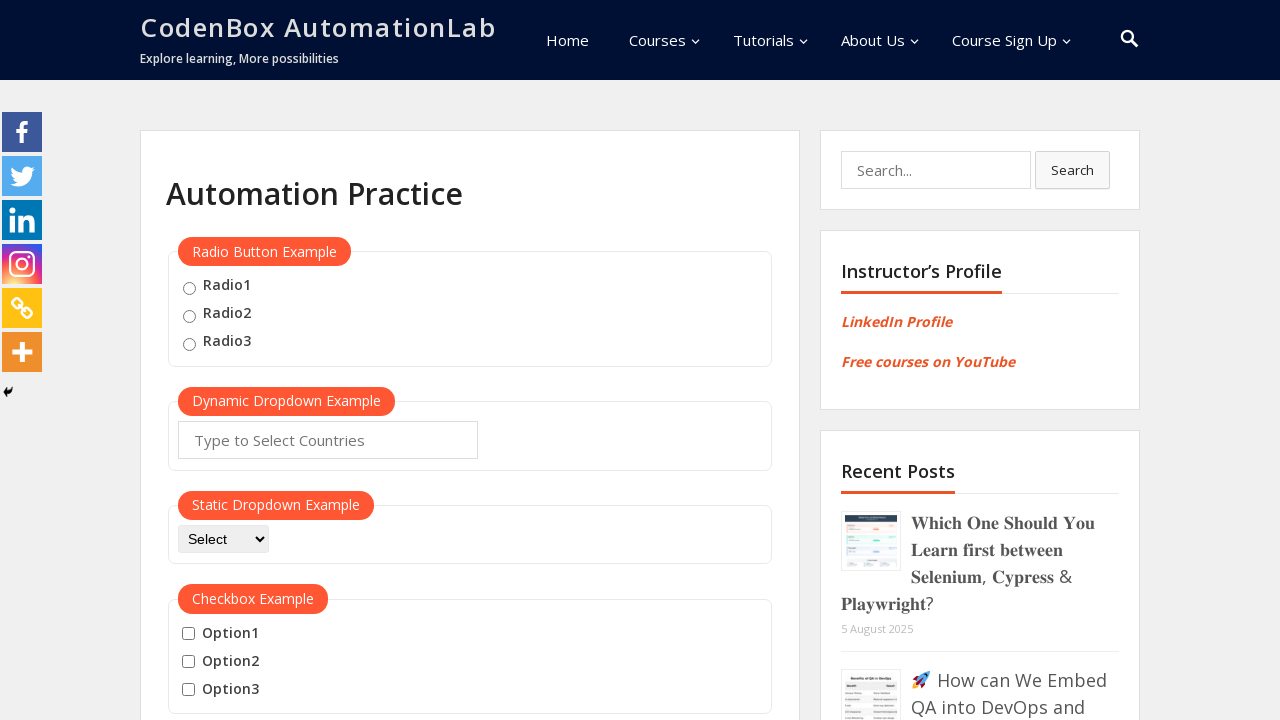

Filled name field with 'Playwright' on #name
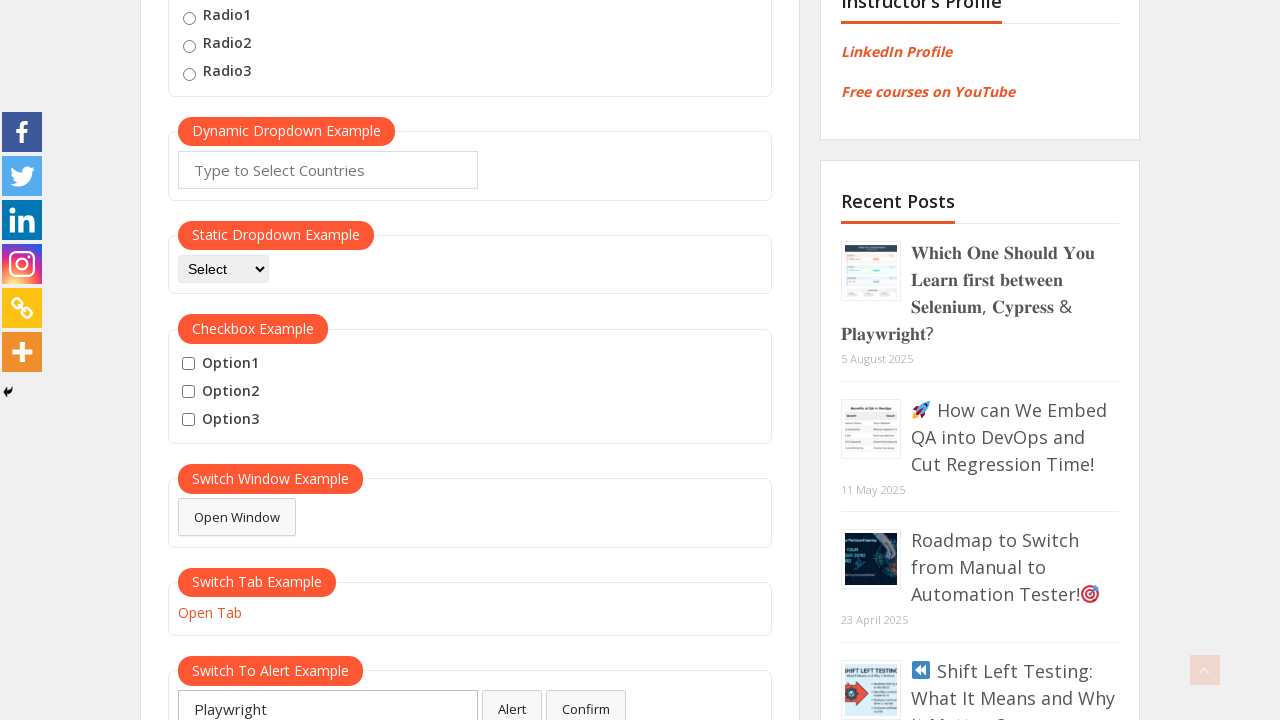

Clicked confirm button to trigger confirmation dialog at (586, 701) on #confirmbtn
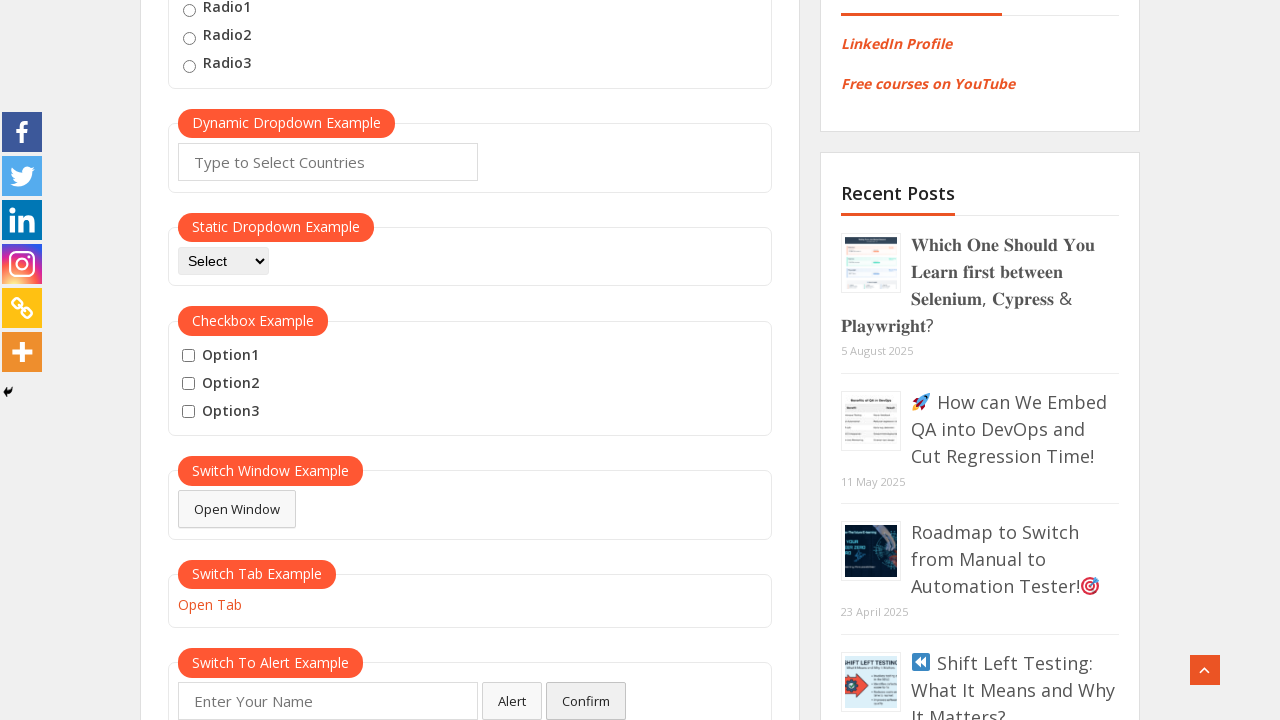

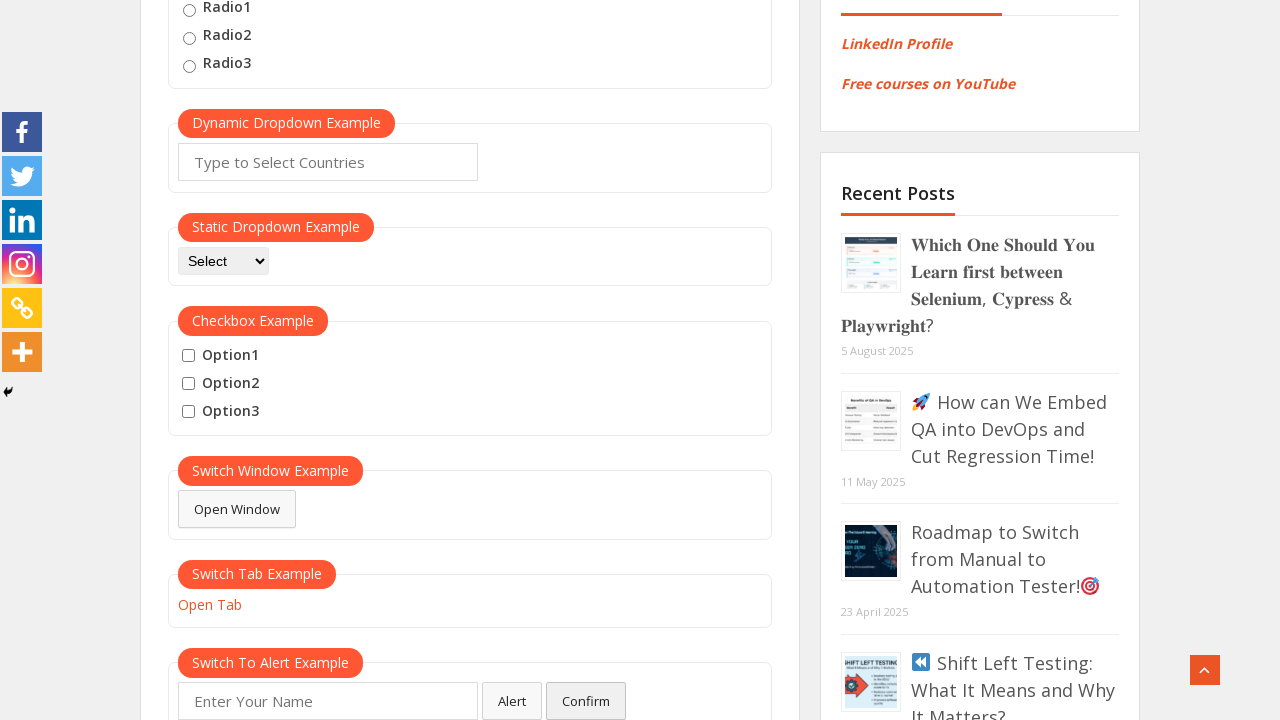